Tests dynamic loading functionality by navigating to a page with hidden elements, clicking start button, and waiting for the hidden element to become visible

Starting URL: https://the-internet.herokuapp.com/

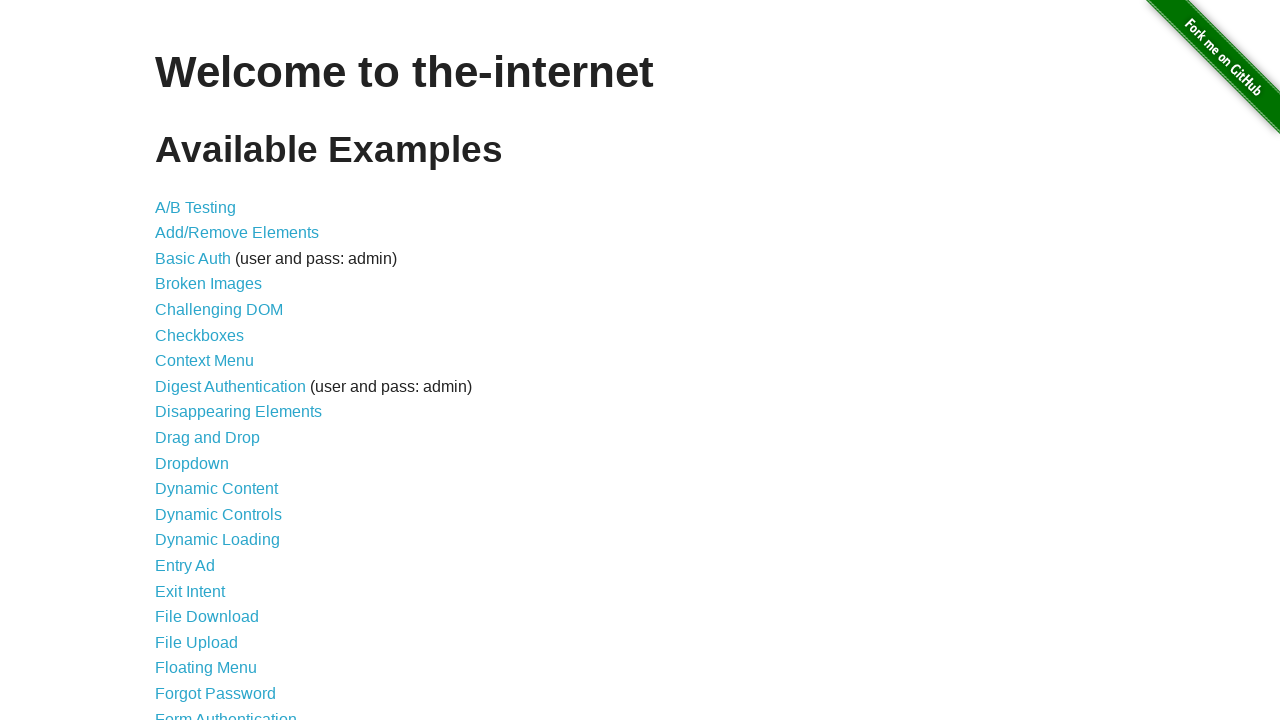

Clicked on Dynamic Loading link at (218, 540) on text='Dynamic Loading'
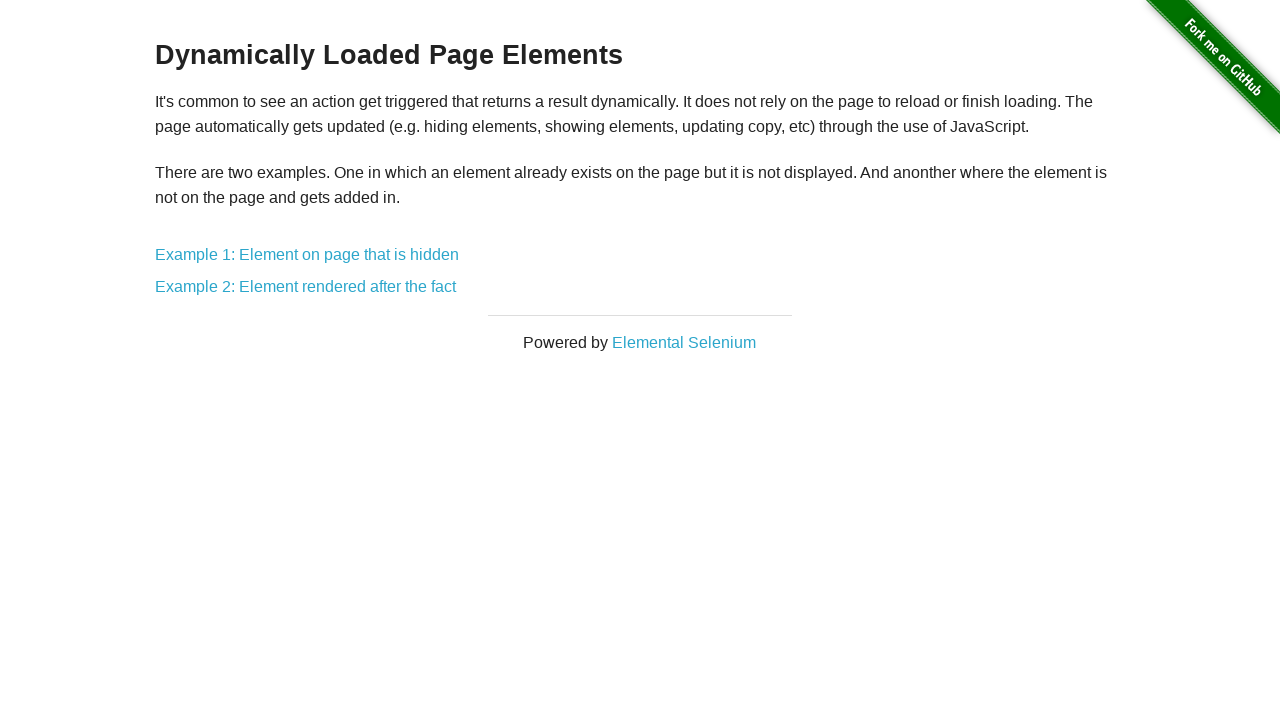

Clicked on Example 1: Element on page that is hidden link at (307, 255) on text='Example 1: Element on page that is hidden'
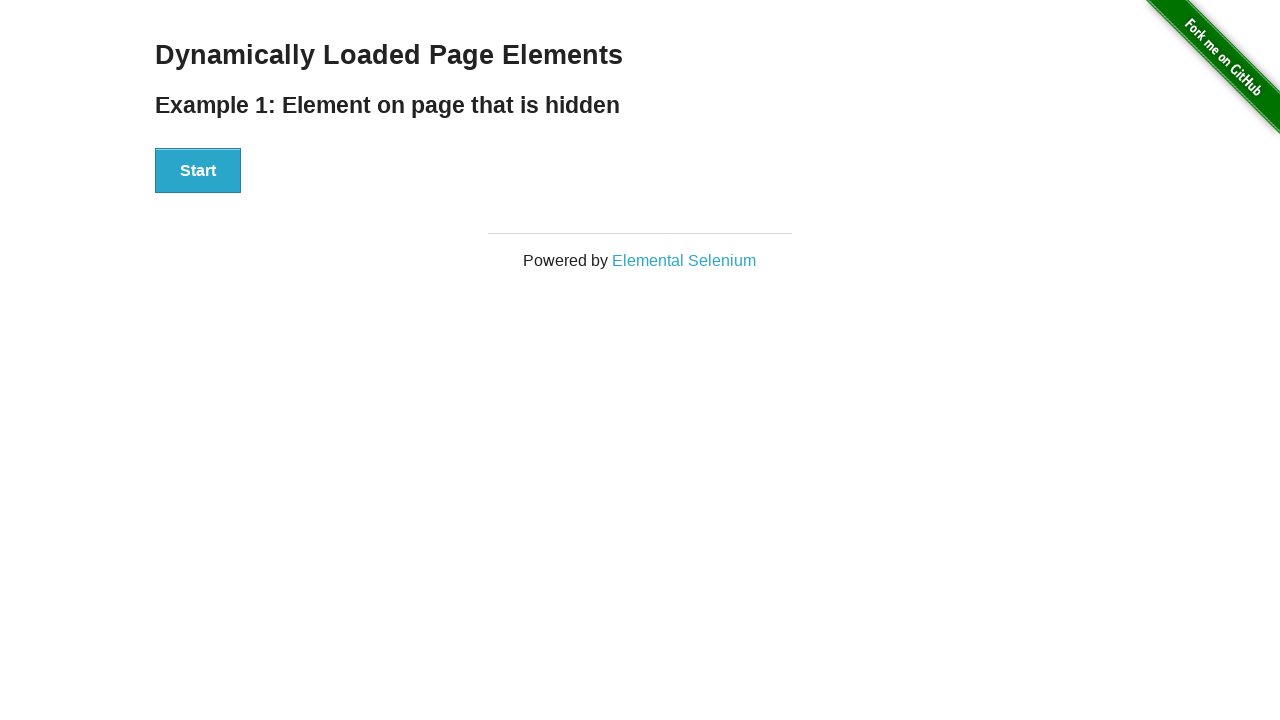

Clicked Start button to trigger dynamic loading at (198, 171) on button:has-text('Start')
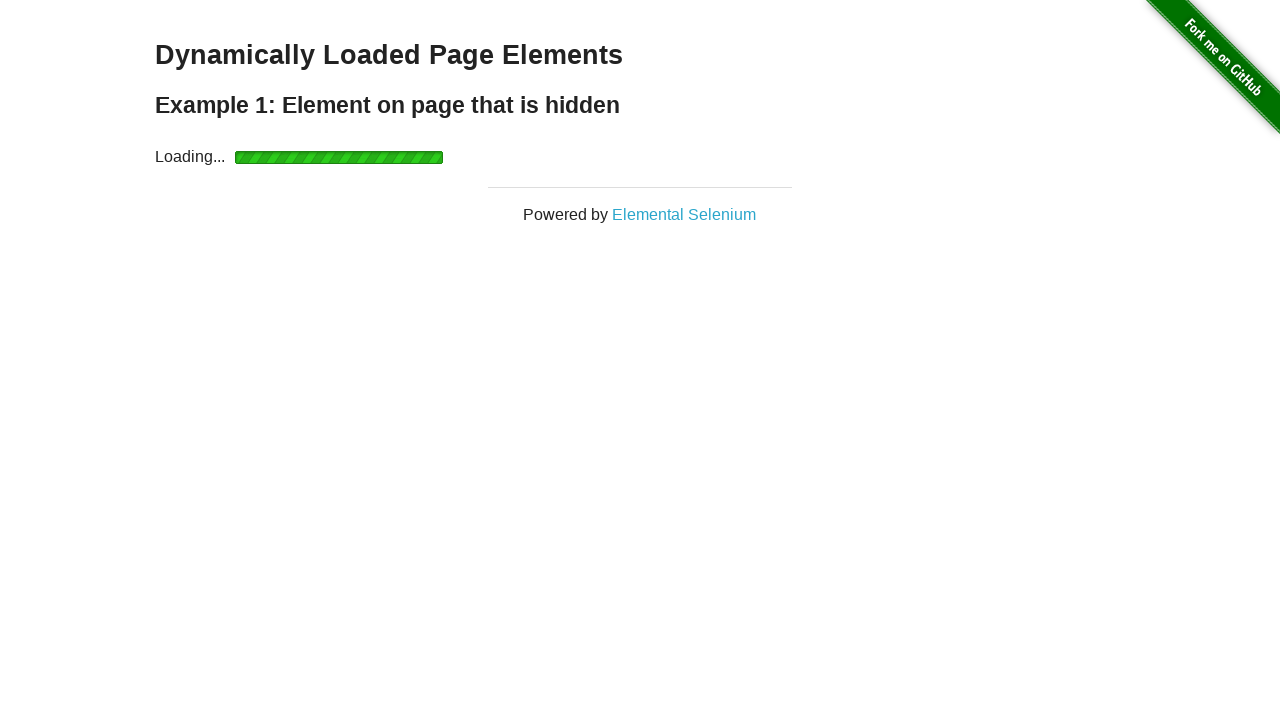

Hidden element #finish h4 became visible
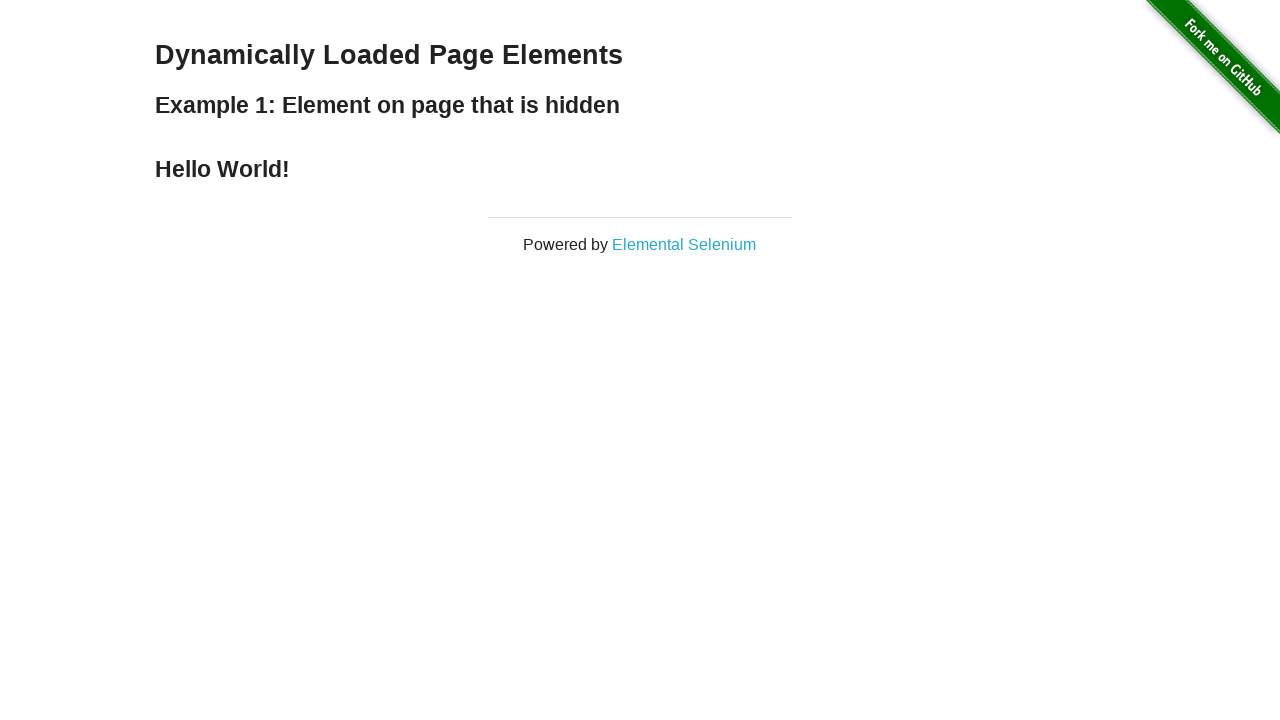

Retrieved text content from #finish h4: 'Hello World!'
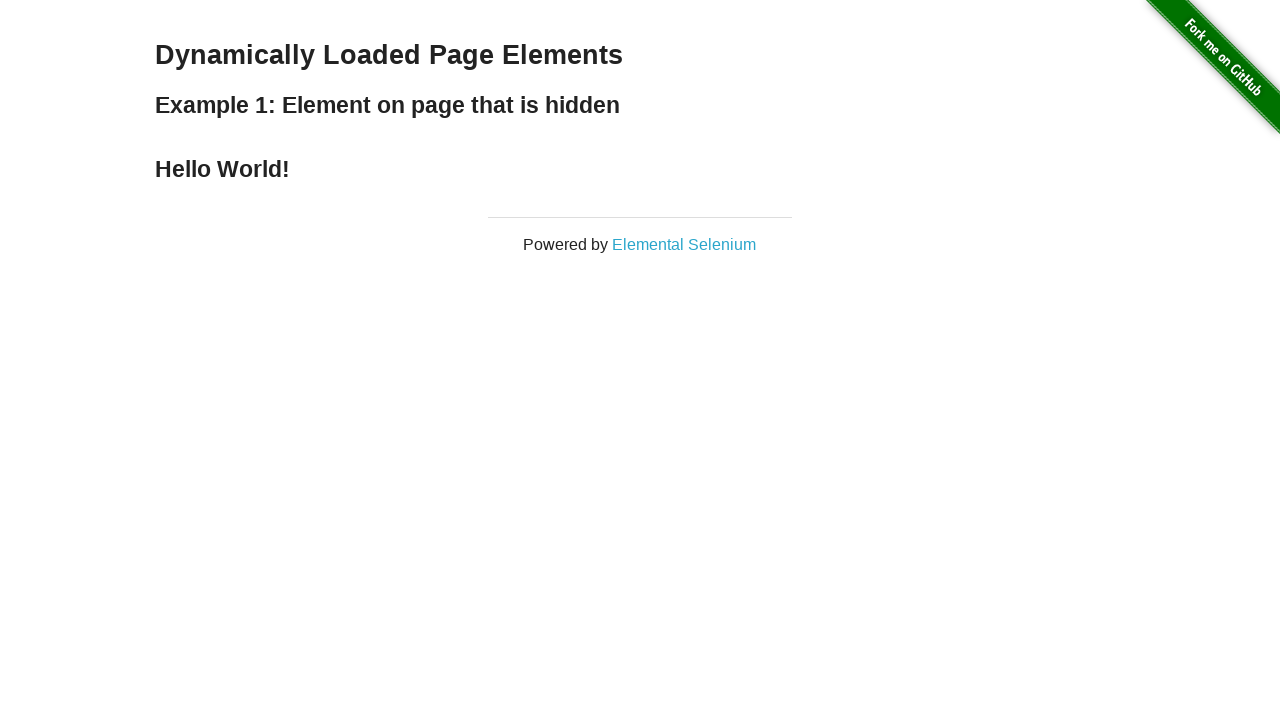

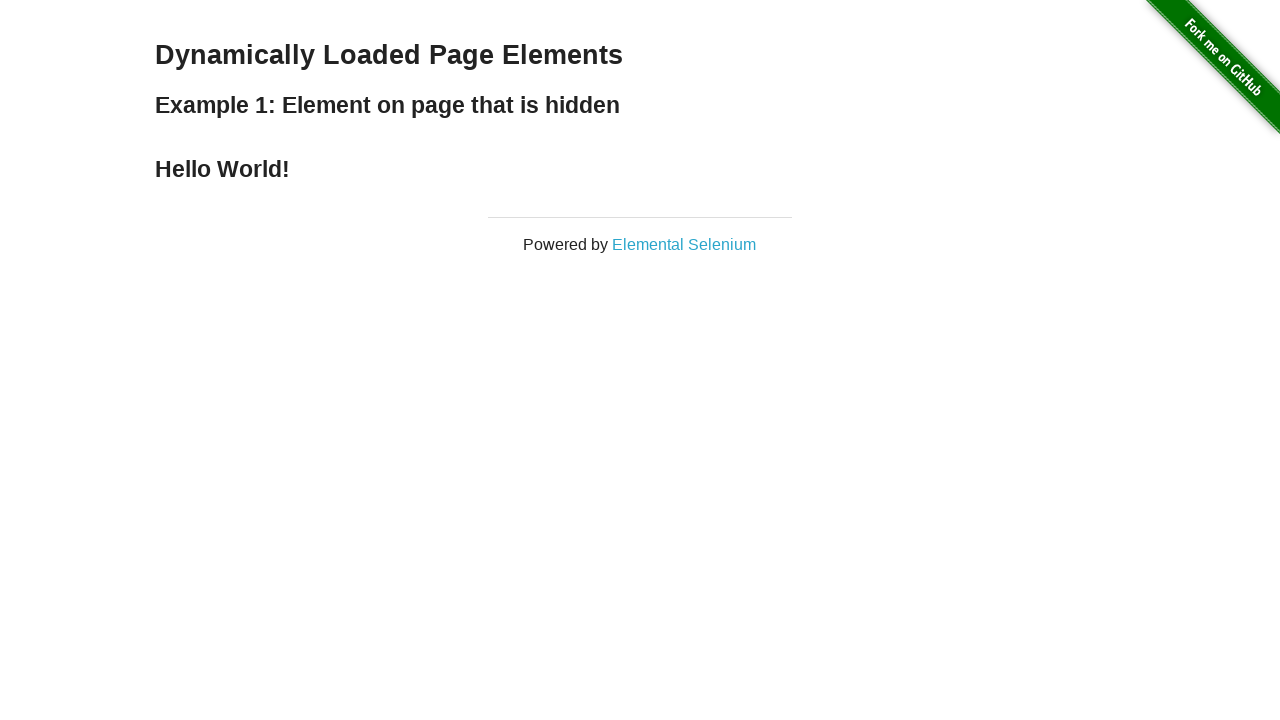